Extracts two numbers from the page, calculates their sum, selects the sum from a dropdown menu, and submits the form

Starting URL: http://suninjuly.github.io/selects2.html

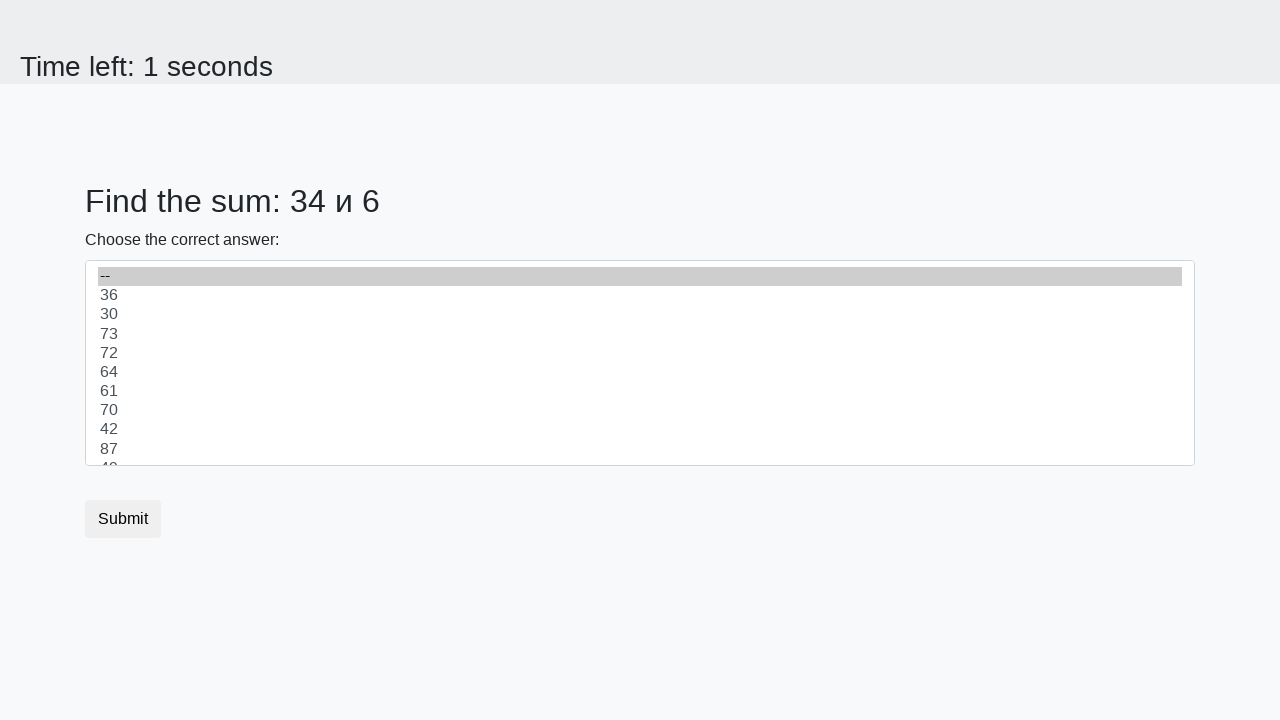

Extracted first number from #num1 element
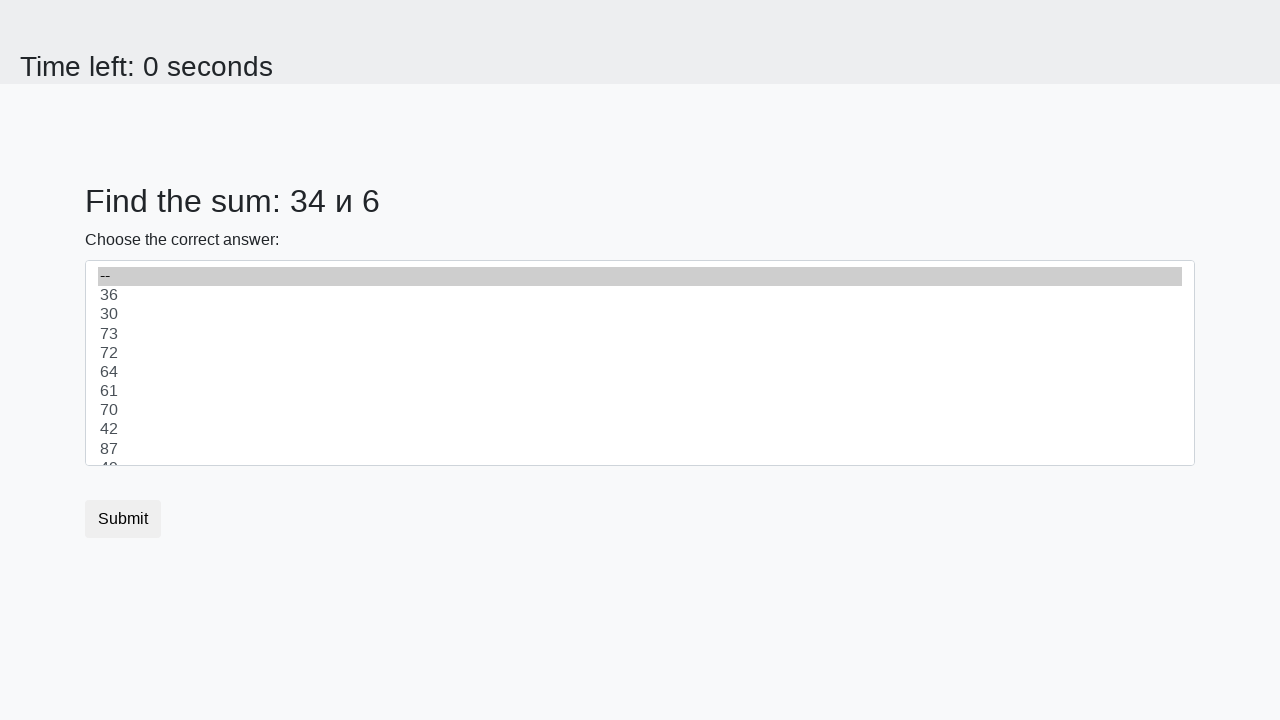

Extracted second number from #num2 element
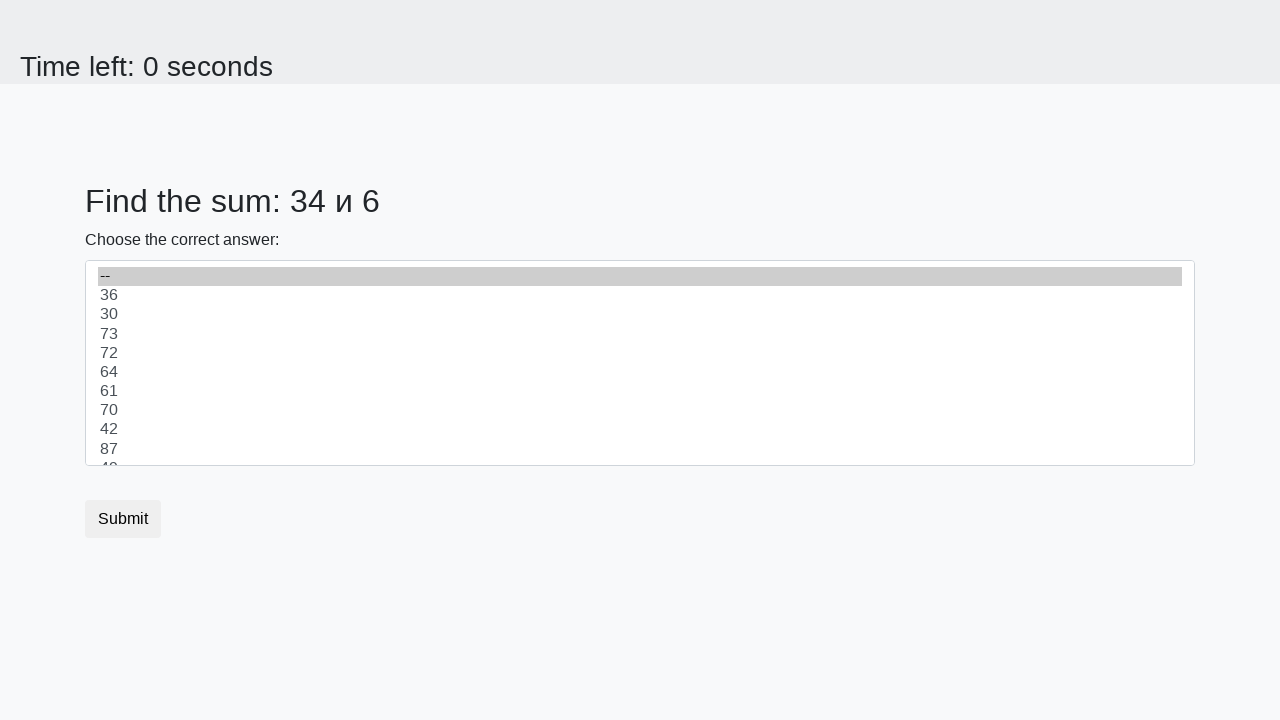

Calculated sum: 34 + 6 = 40
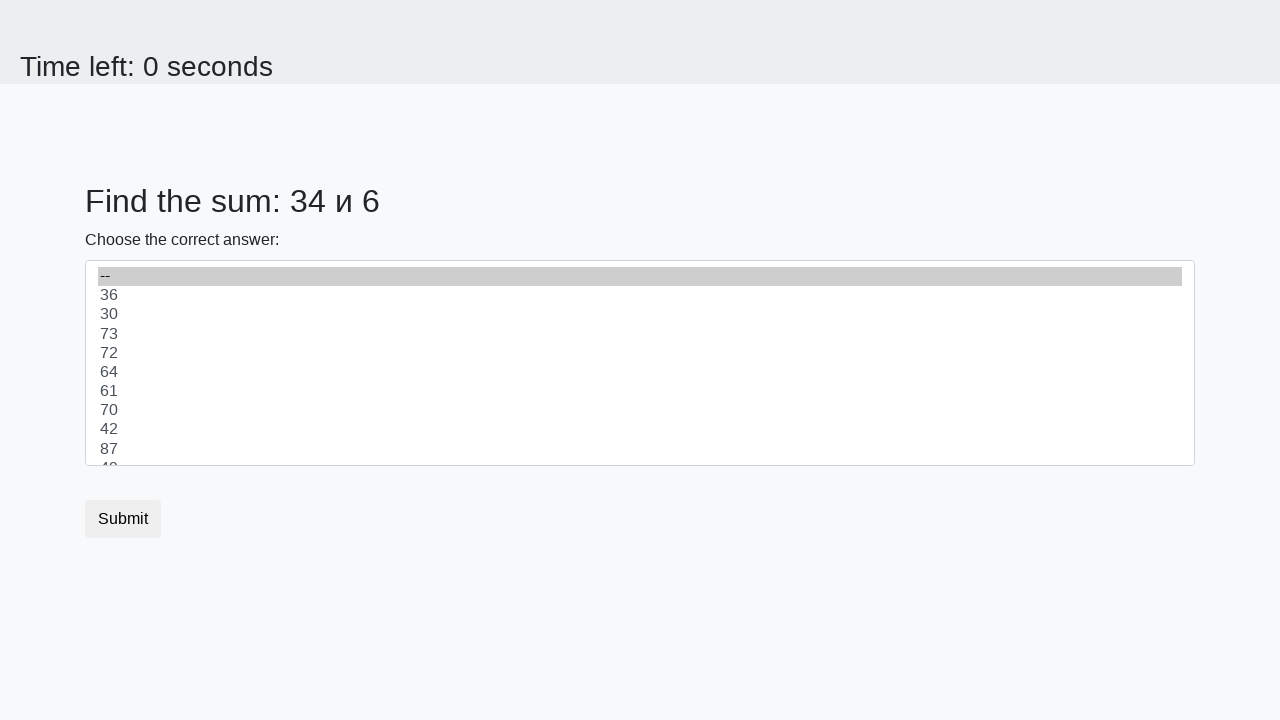

Selected sum value '40' from dropdown menu on .custom-select
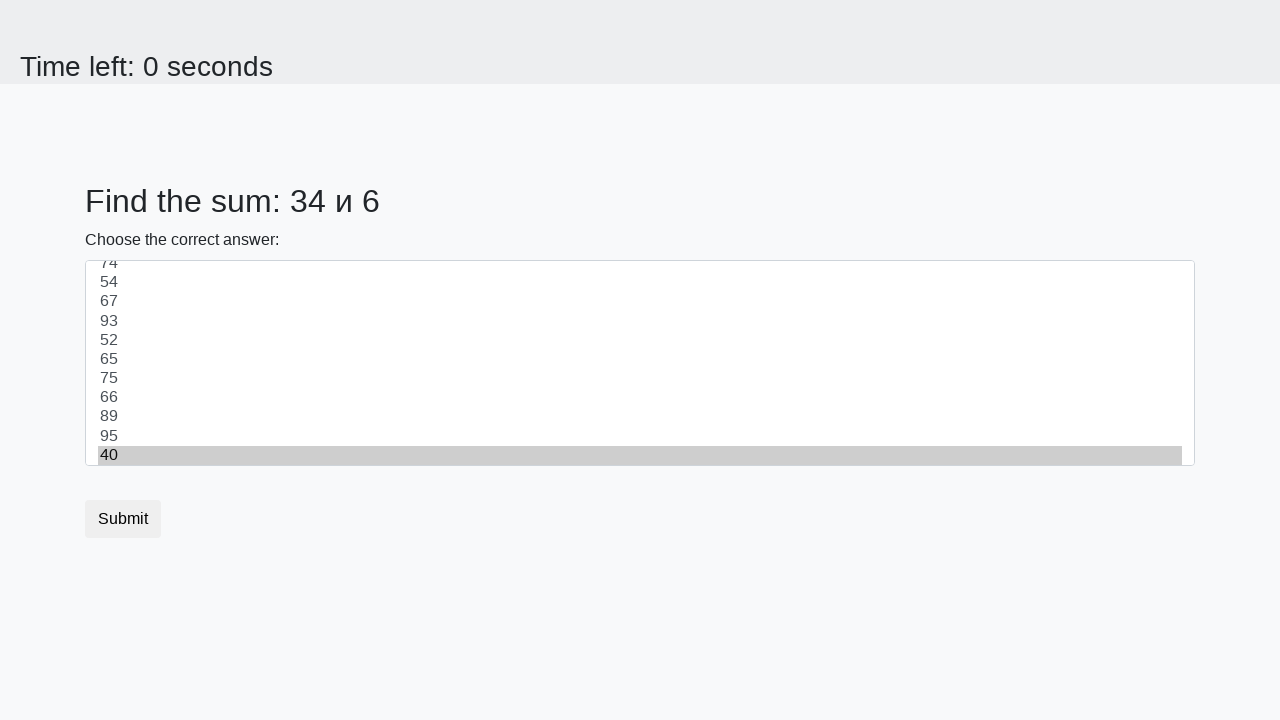

Clicked submit button to submit the form at (123, 519) on .btn
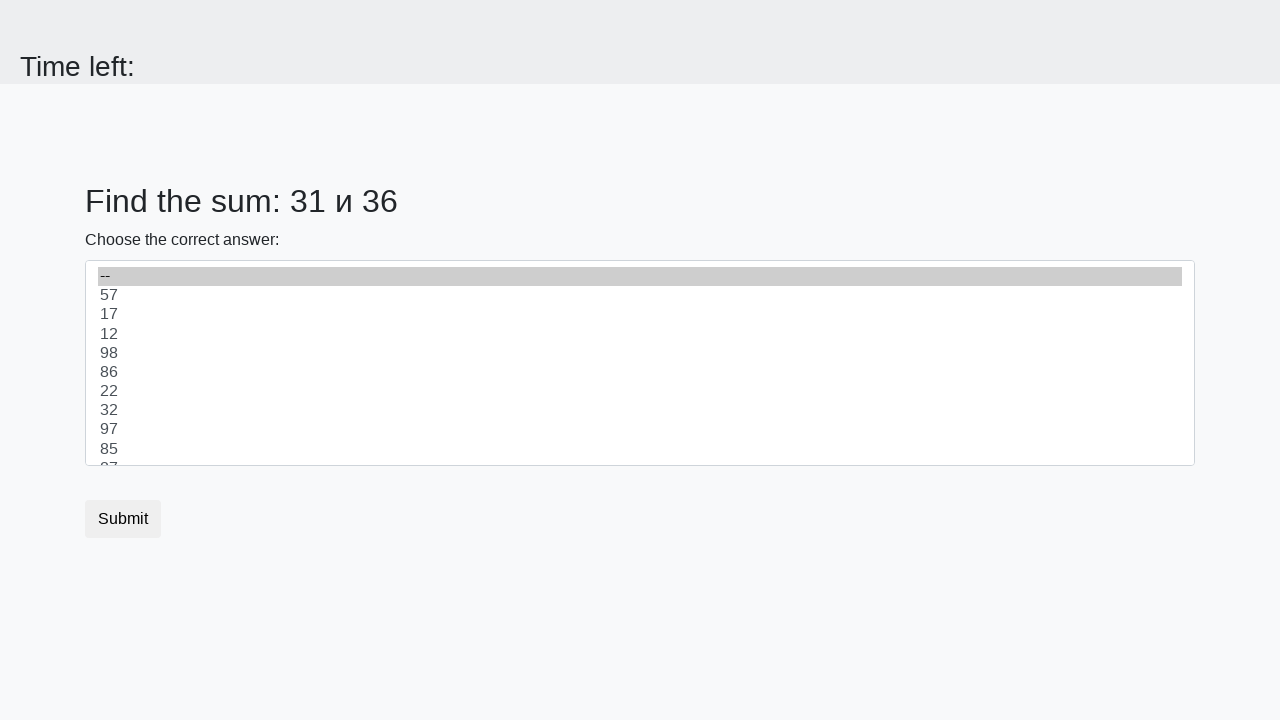

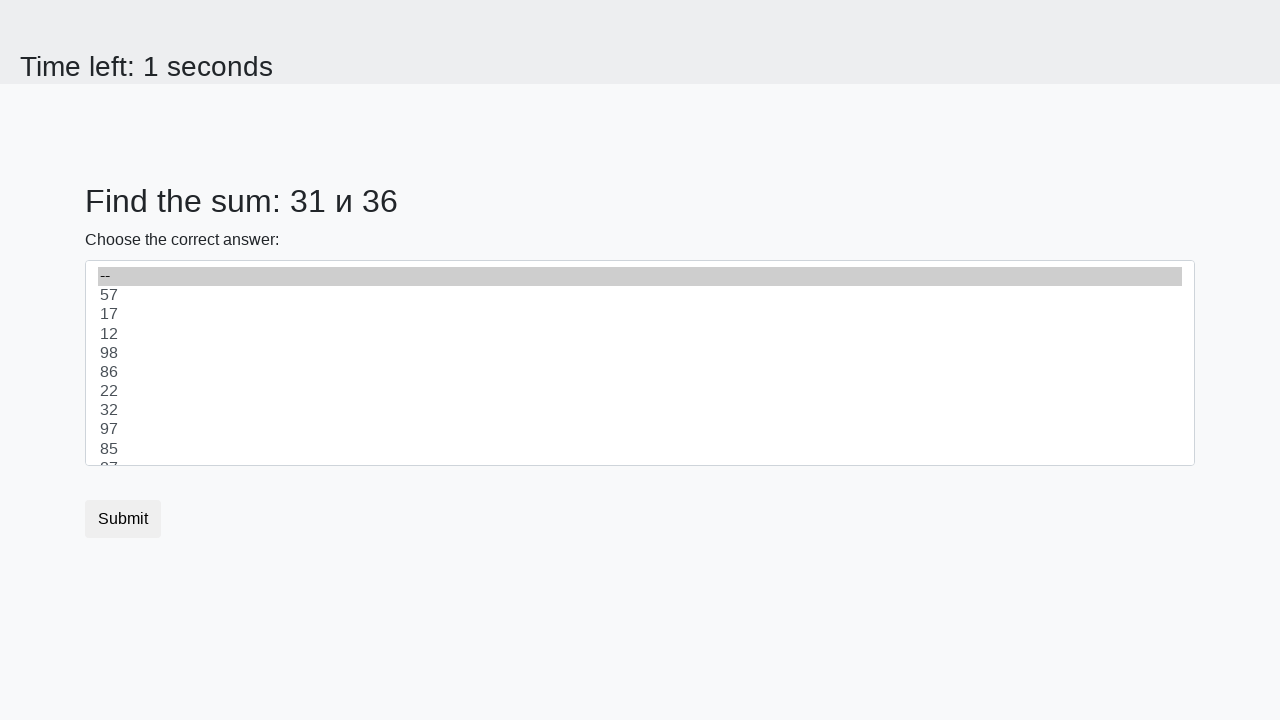